Tests drag and drop functionality on the jQuery UI droppable demo page by dragging an element onto a drop target and verifying the drop was successful.

Starting URL: https://jqueryui.com/droppable/#default

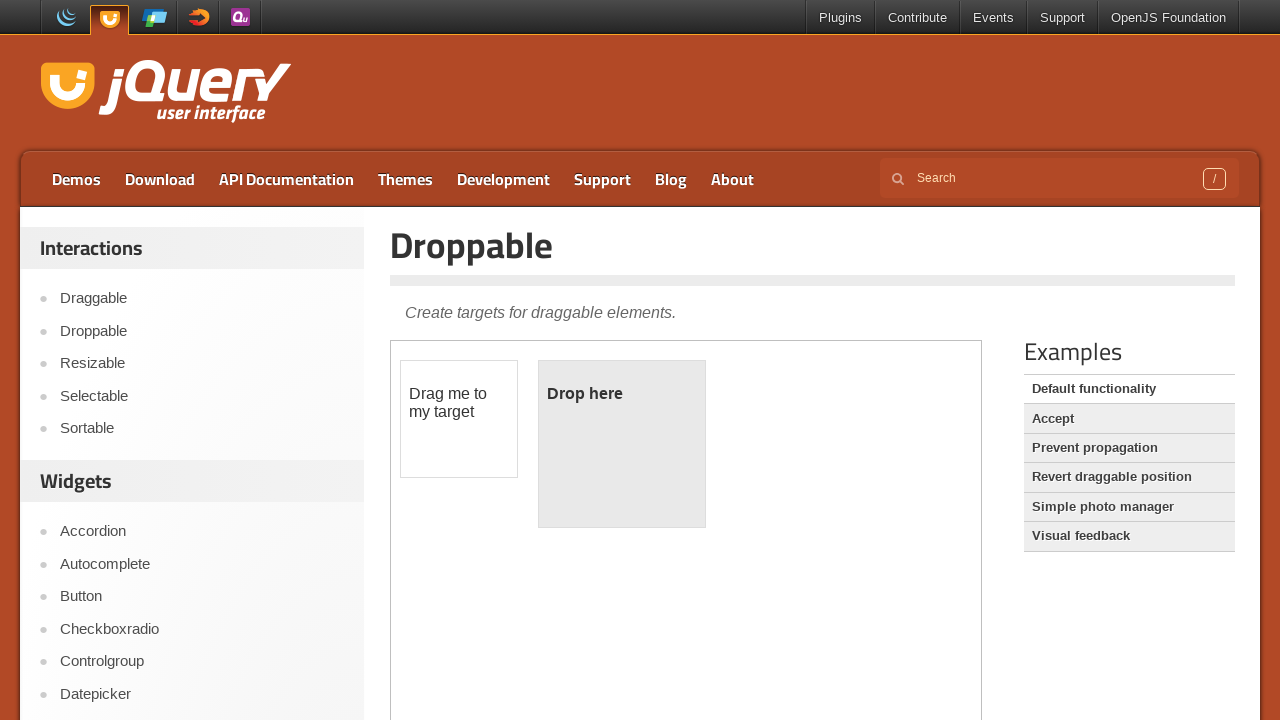

Waited for demo iframe to load
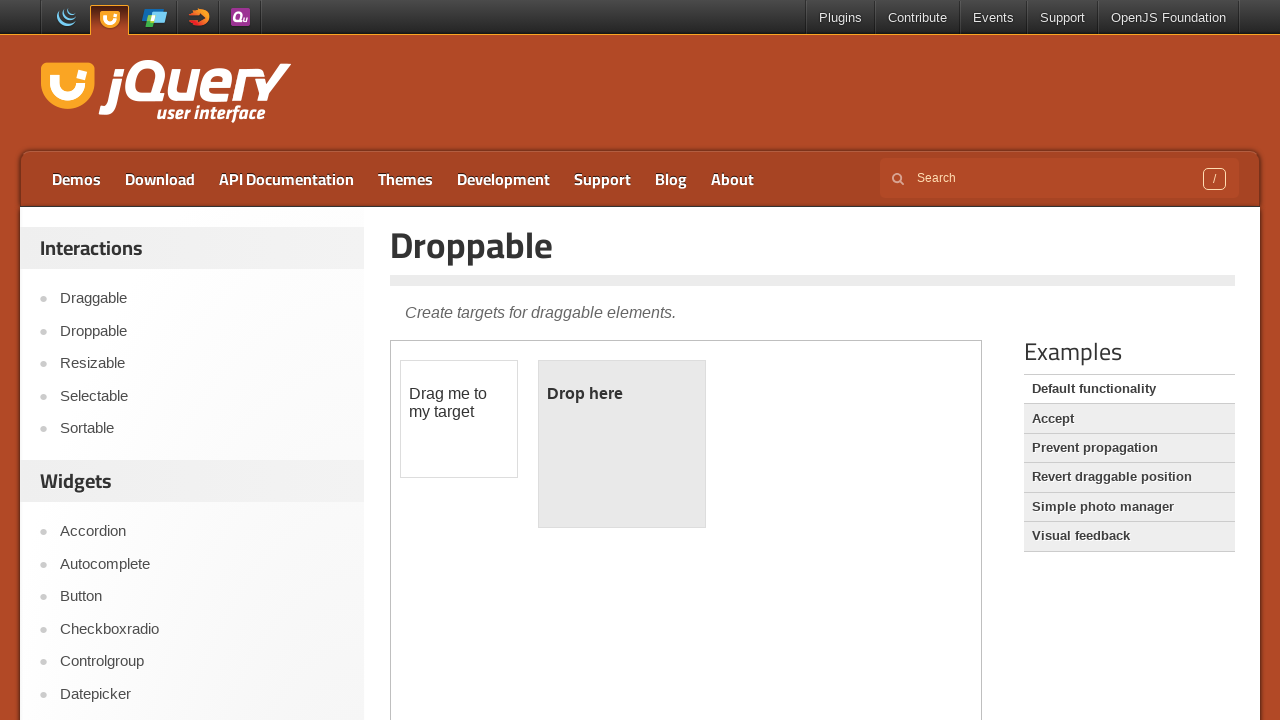

Located iframe containing draggable and droppable elements
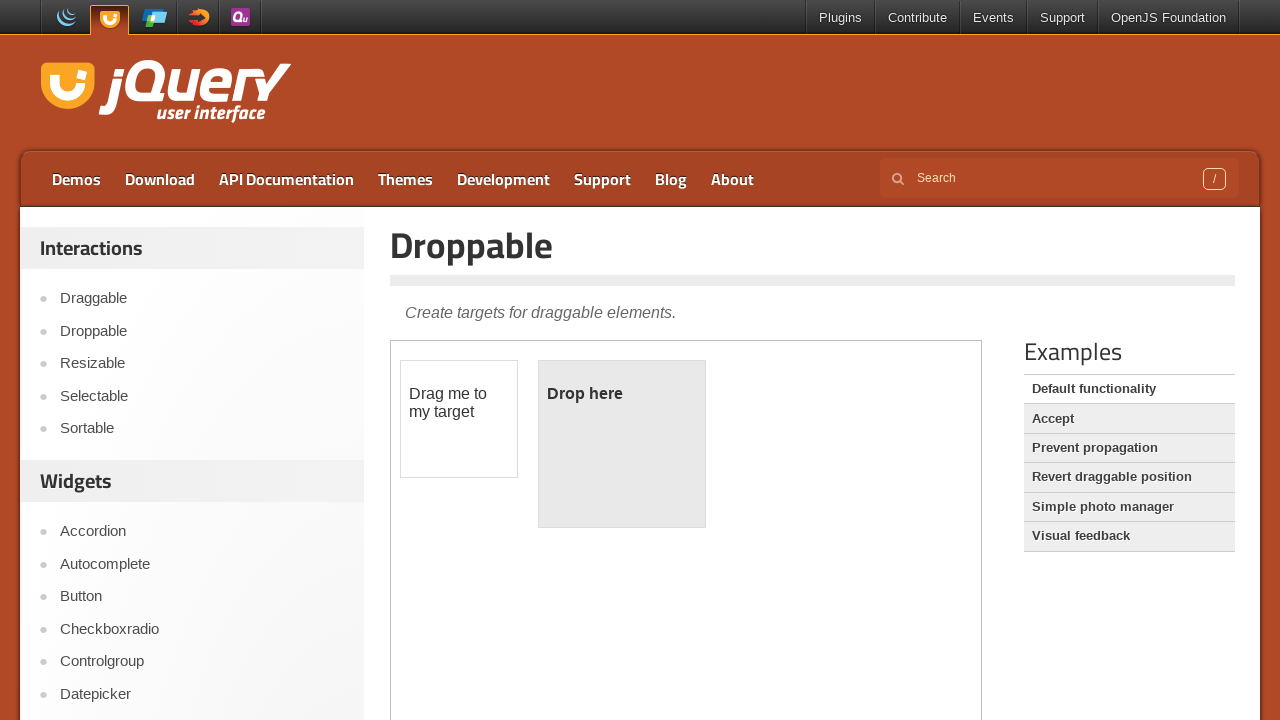

Draggable element became visible
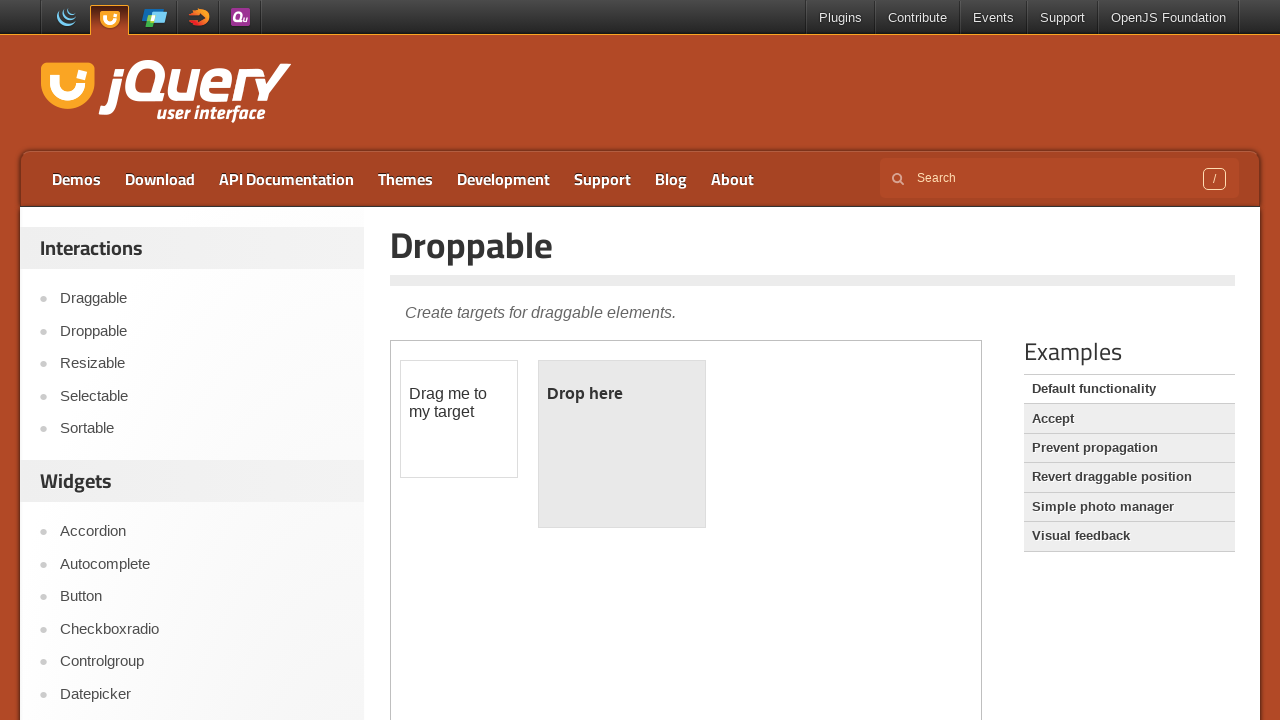

Droppable element became visible
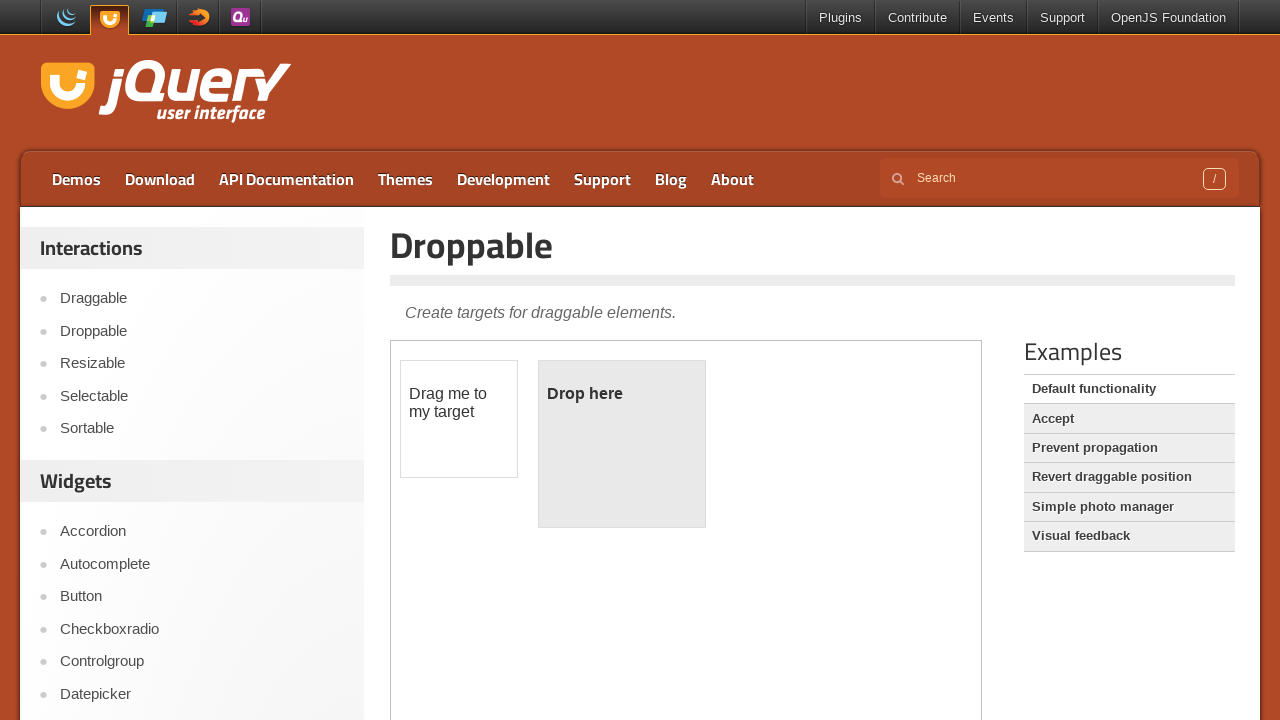

Dragged the draggable element onto the droppable target at (622, 444)
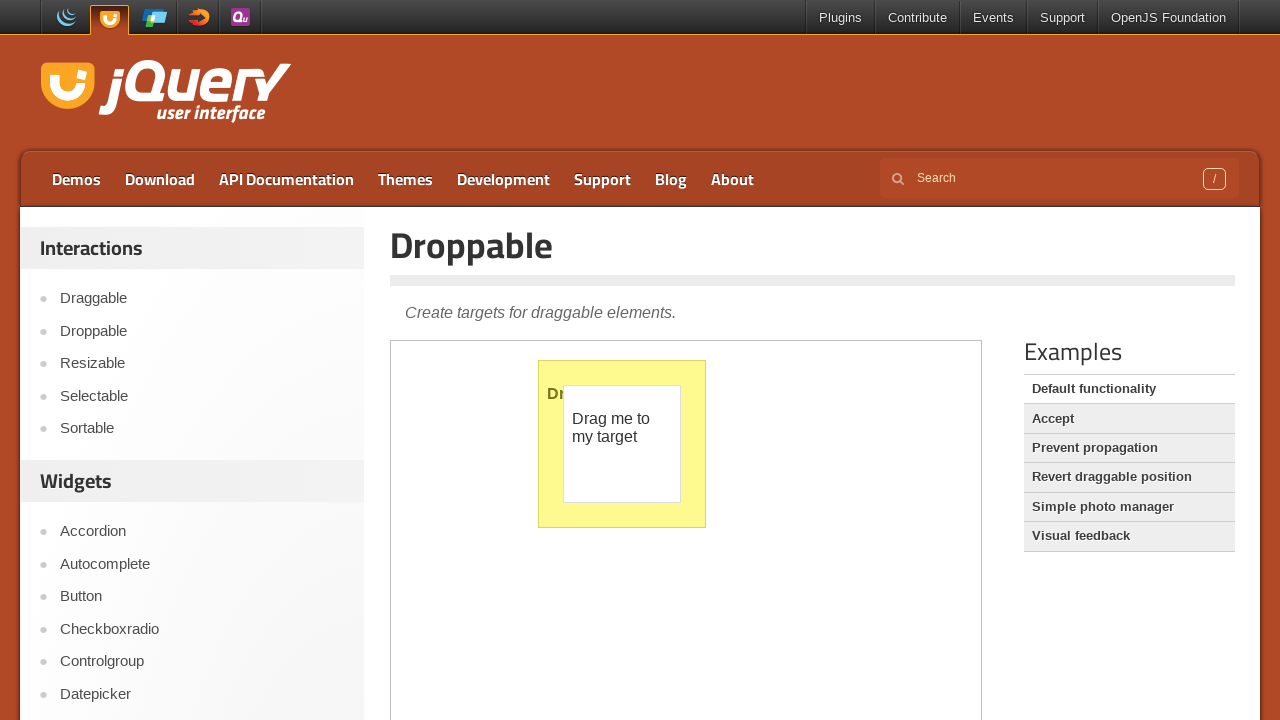

Verified drop was successful - 'Dropped!' text appeared
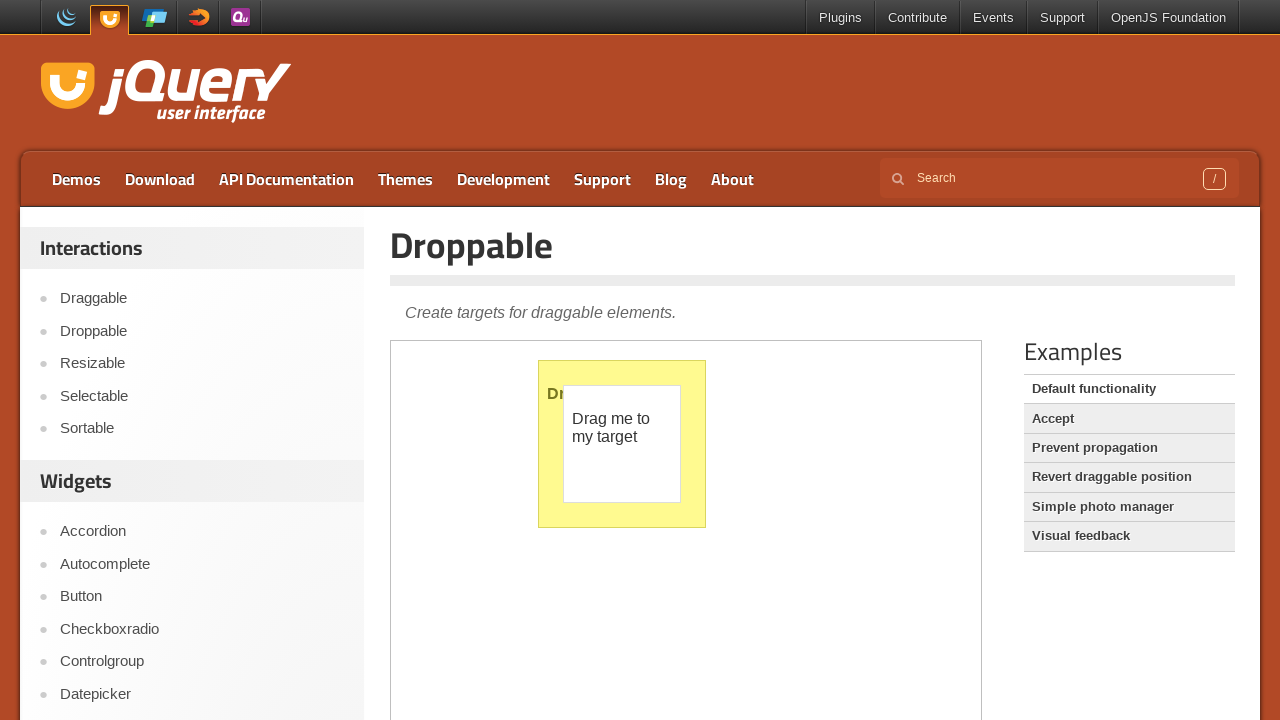

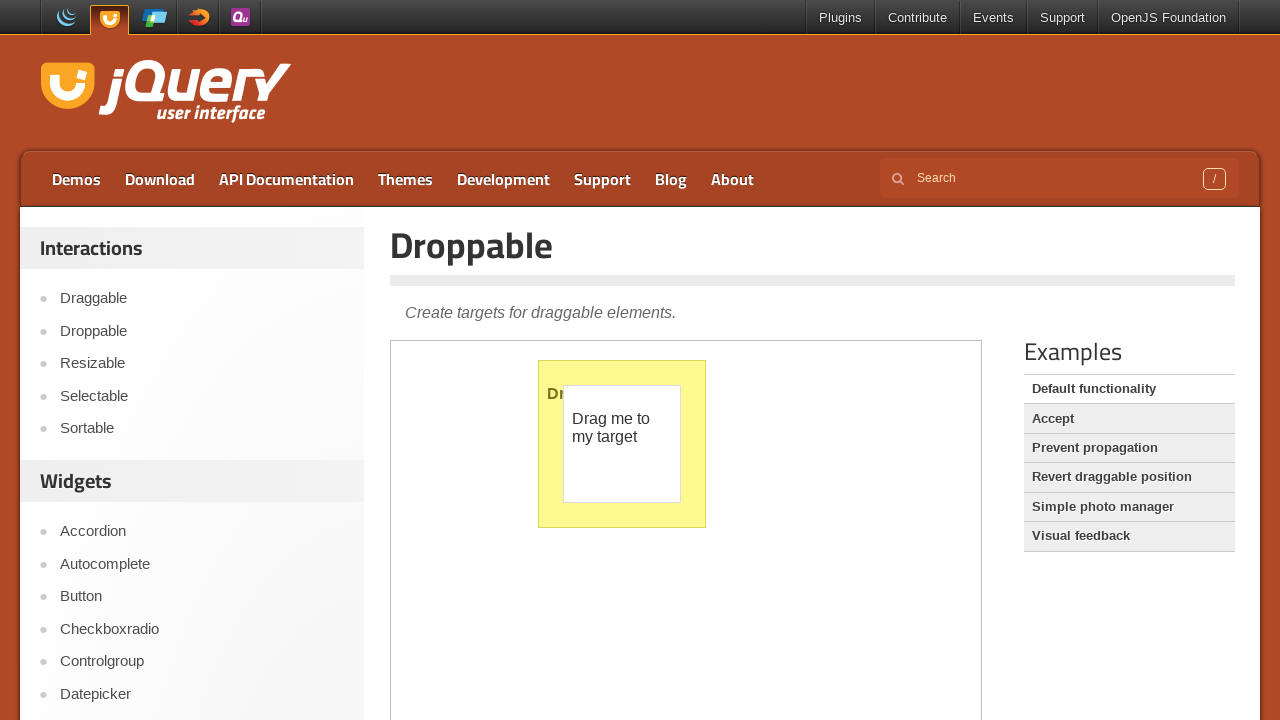